Tests alert handling functionality by triggering a timed alert, reading its text, and accepting it

Starting URL: https://demoqa.com/alerts

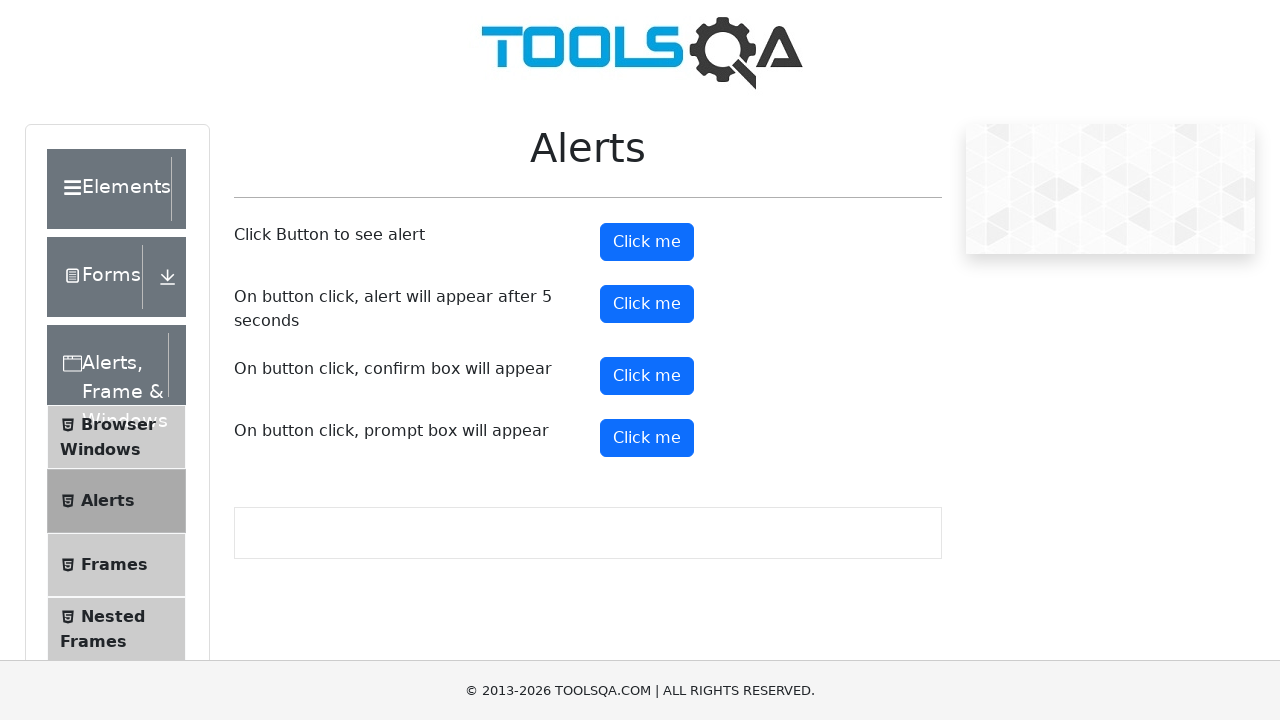

Clicked timer alert button to trigger delayed alert at (647, 304) on #timerAlertButton
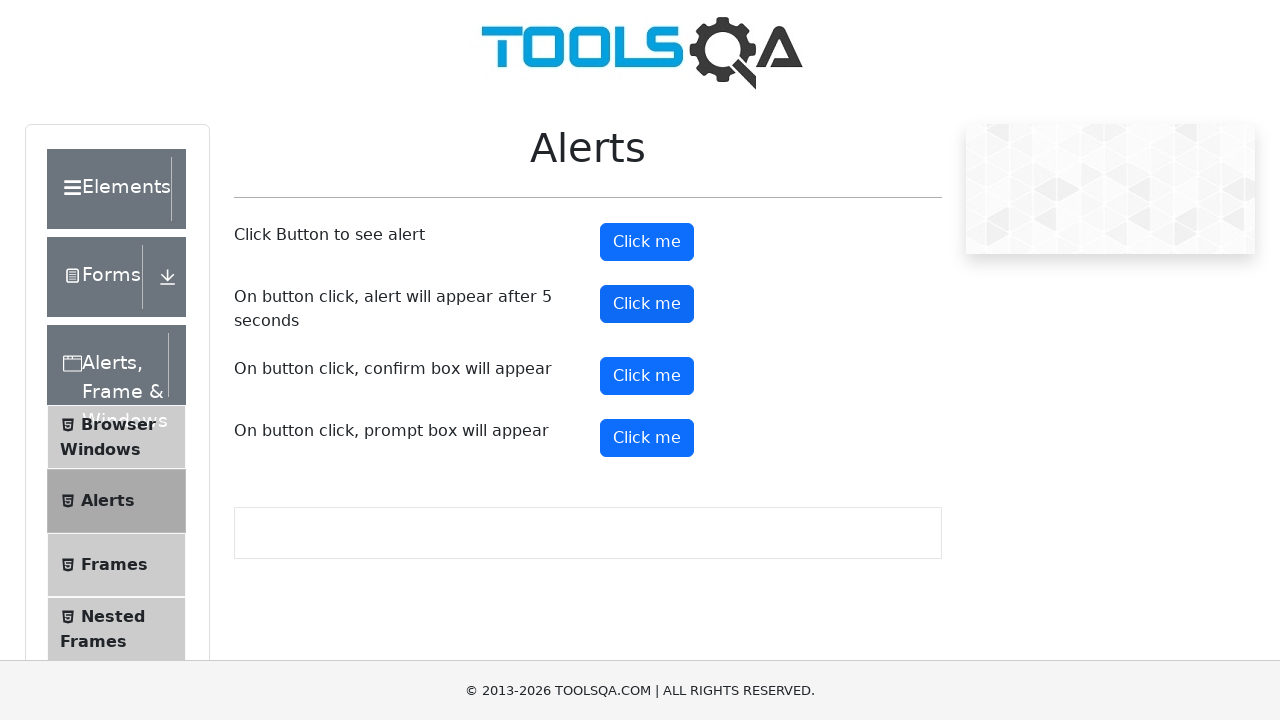

Waited 5 seconds for alert to appear
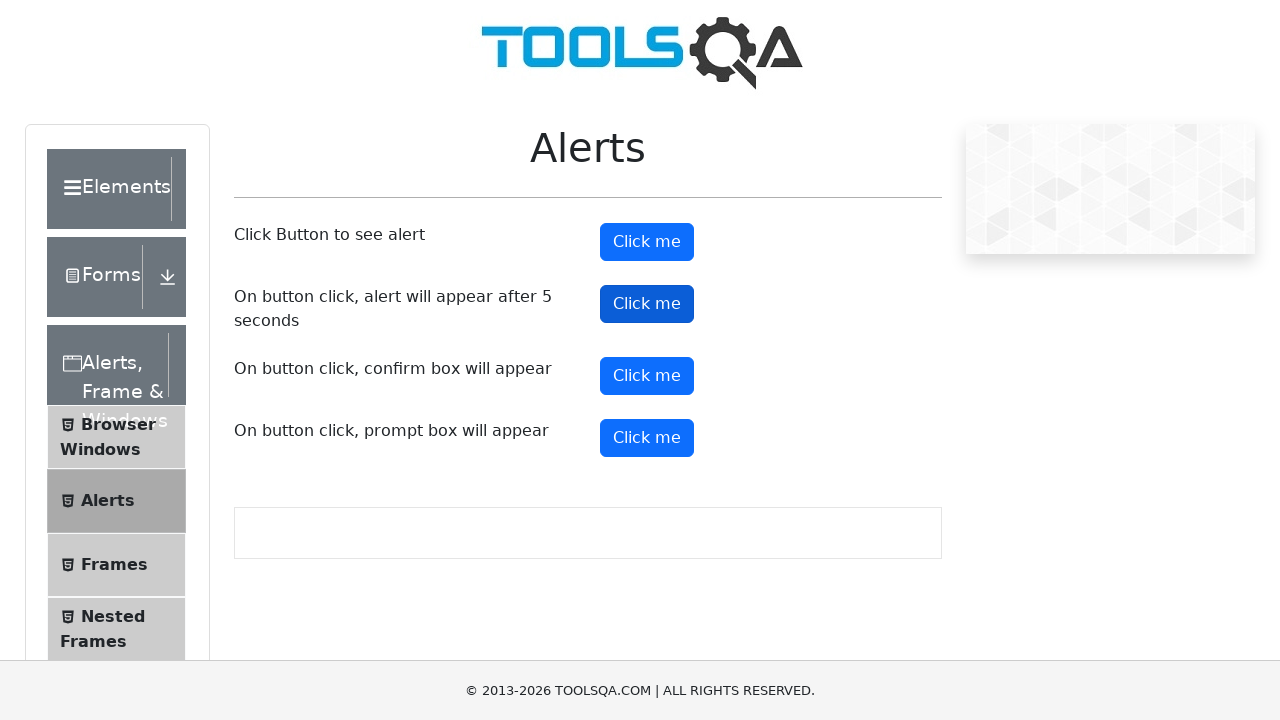

Set up dialog handler to accept alert
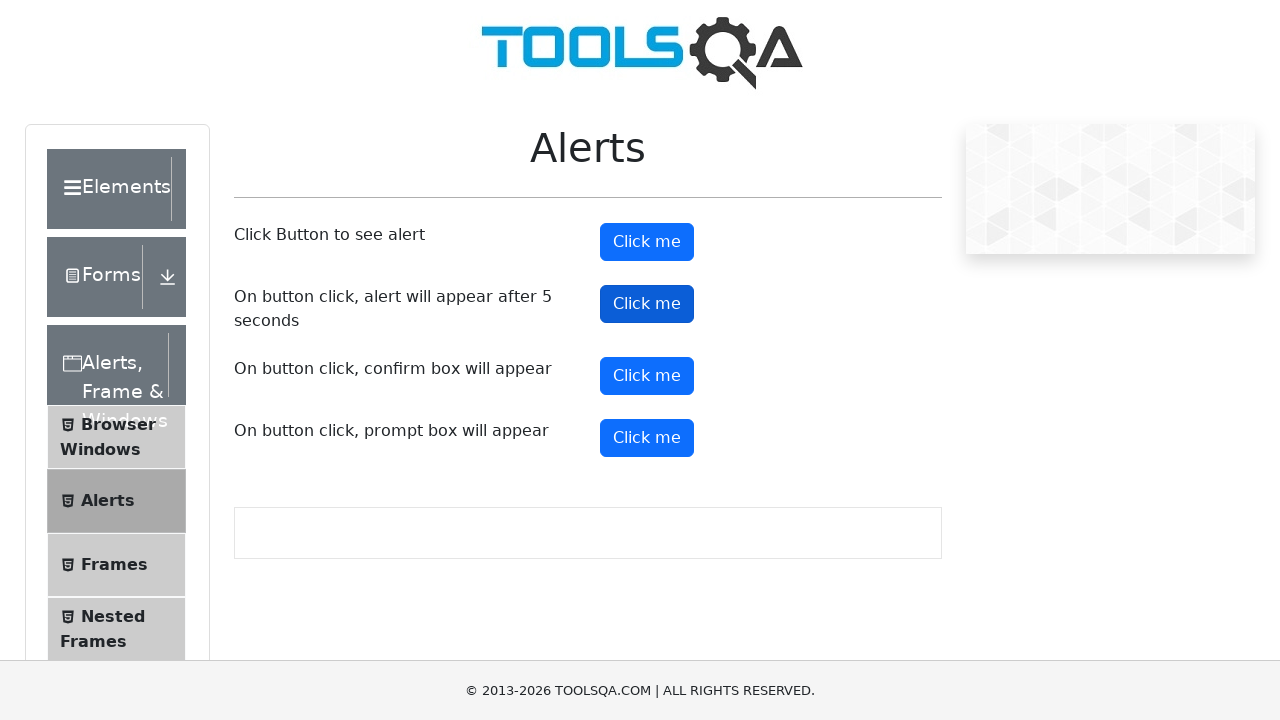

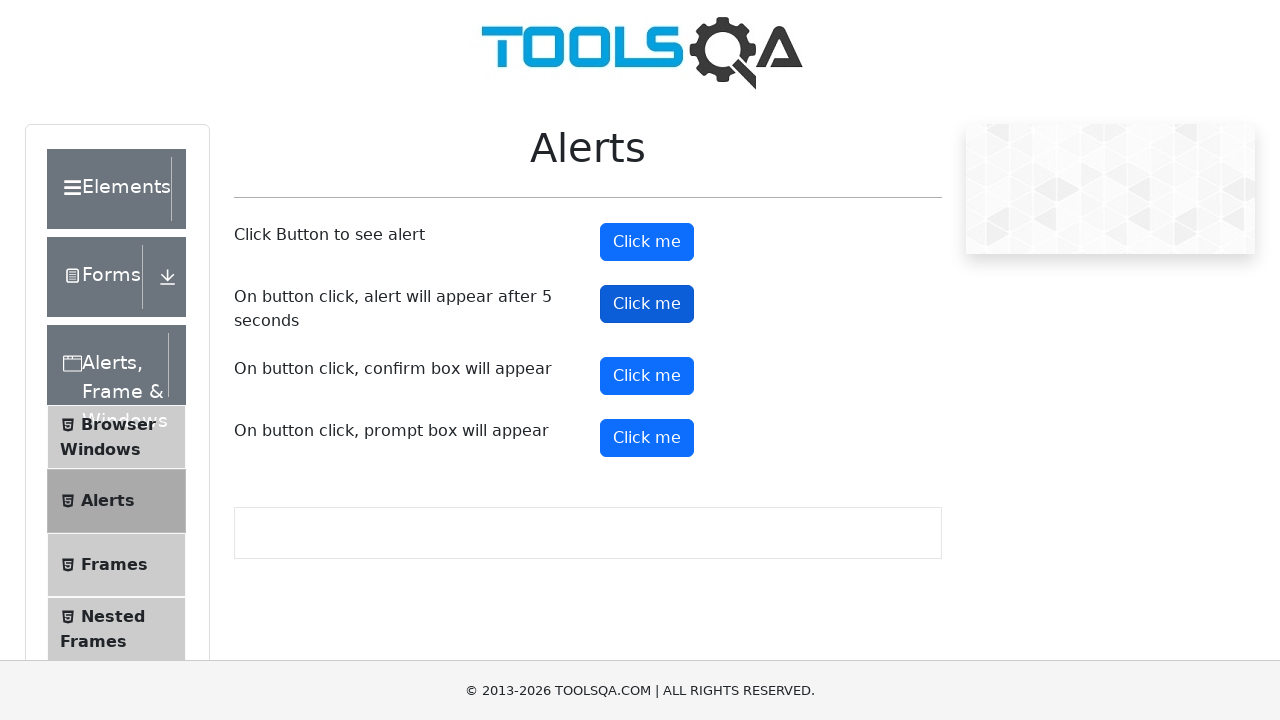